Tests scrolling functionality on Meituan page by repeatedly scrolling to bottom until page height stops changing

Starting URL: https://i.meituan.com/cosmetology/wiki.html?tagid=2

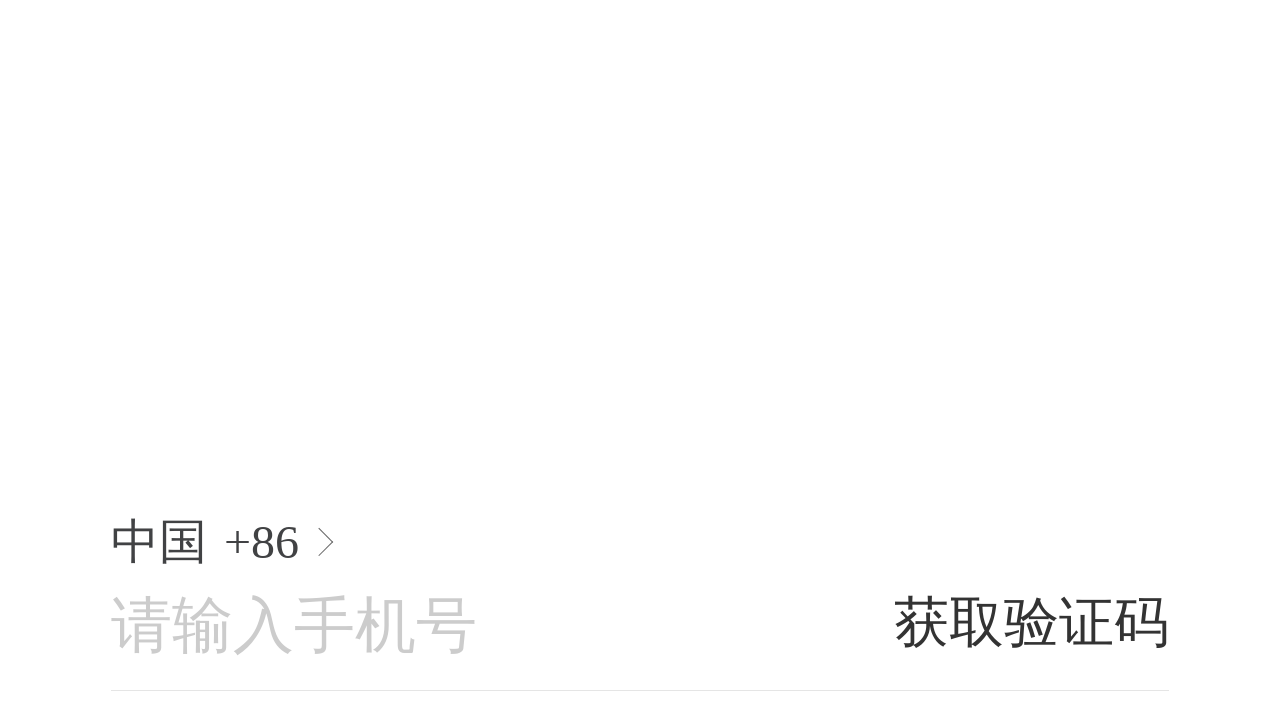

Waited for page to load (networkidle)
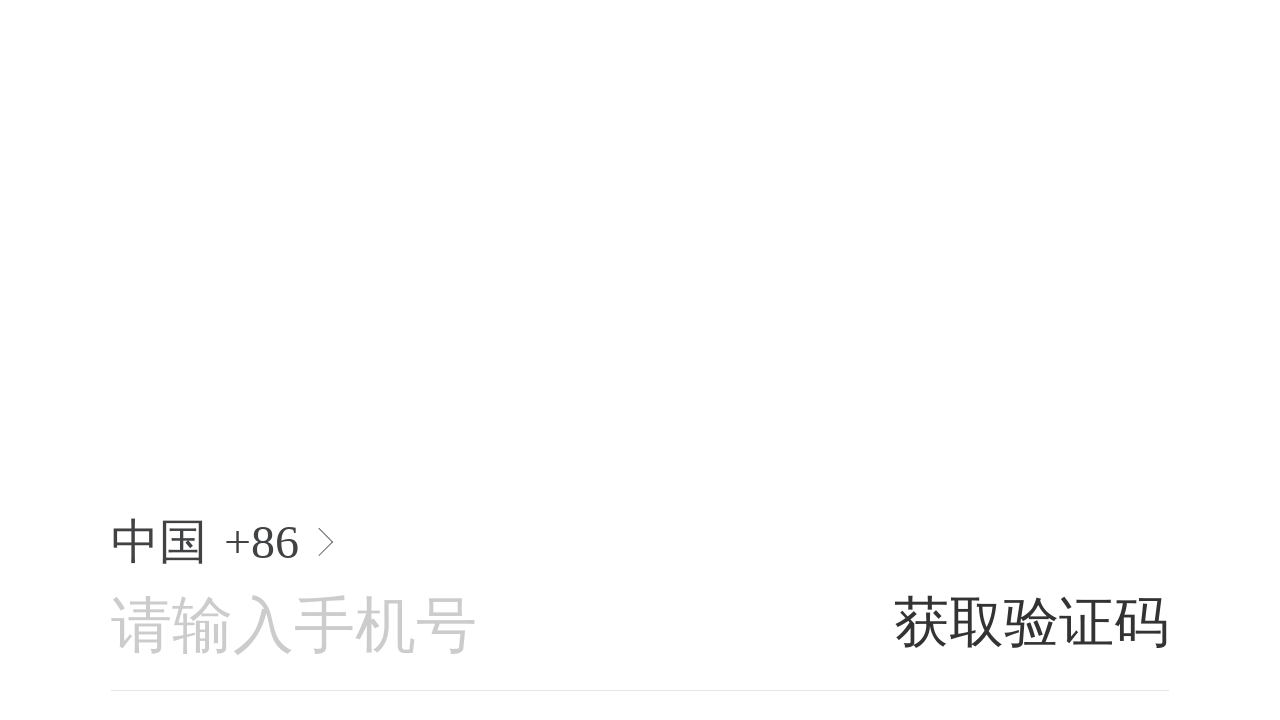

Scrolled to bottom of page (iteration 1/5)
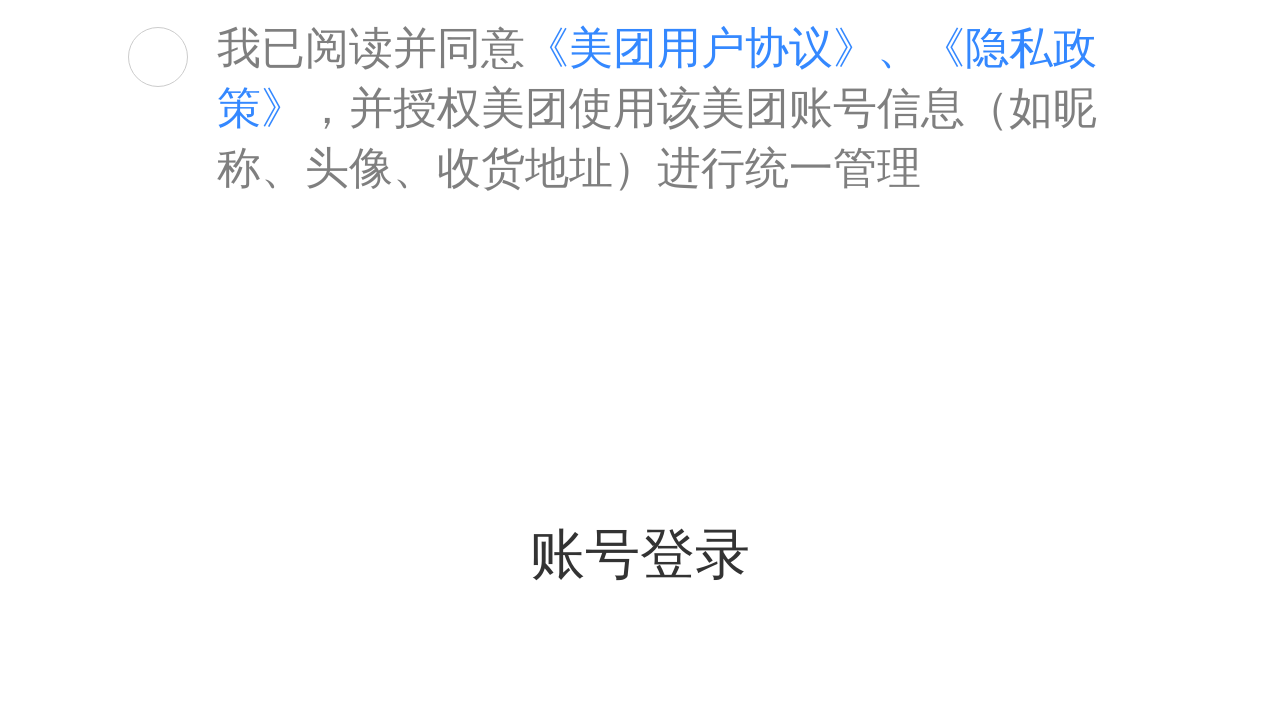

Waited 1 second for new content to load
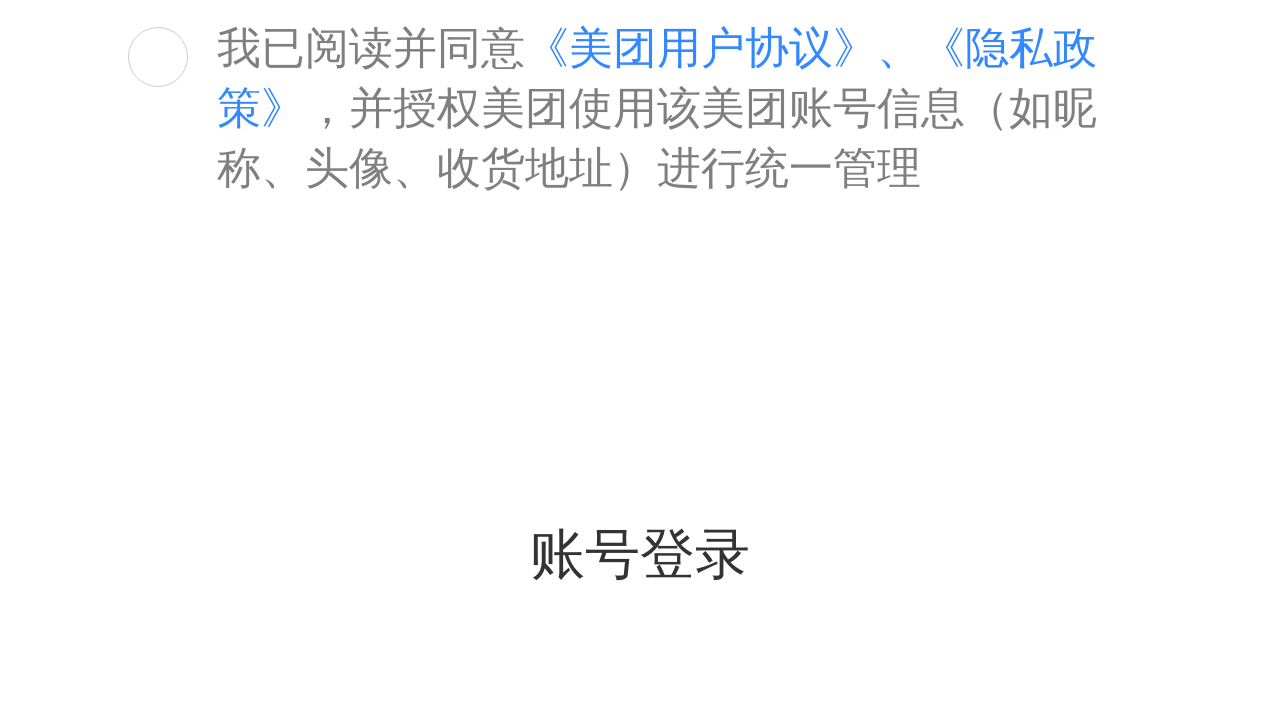

Scrolled to bottom of page (iteration 2/5)
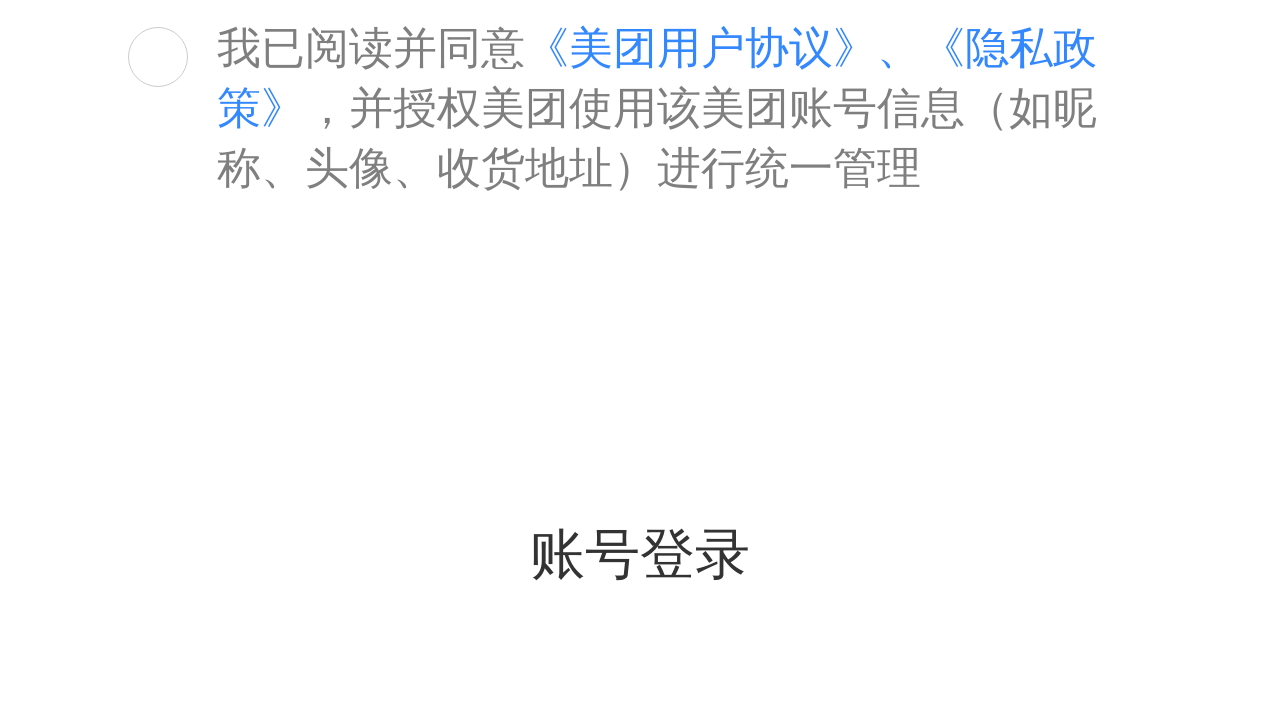

Waited 1 second for new content to load
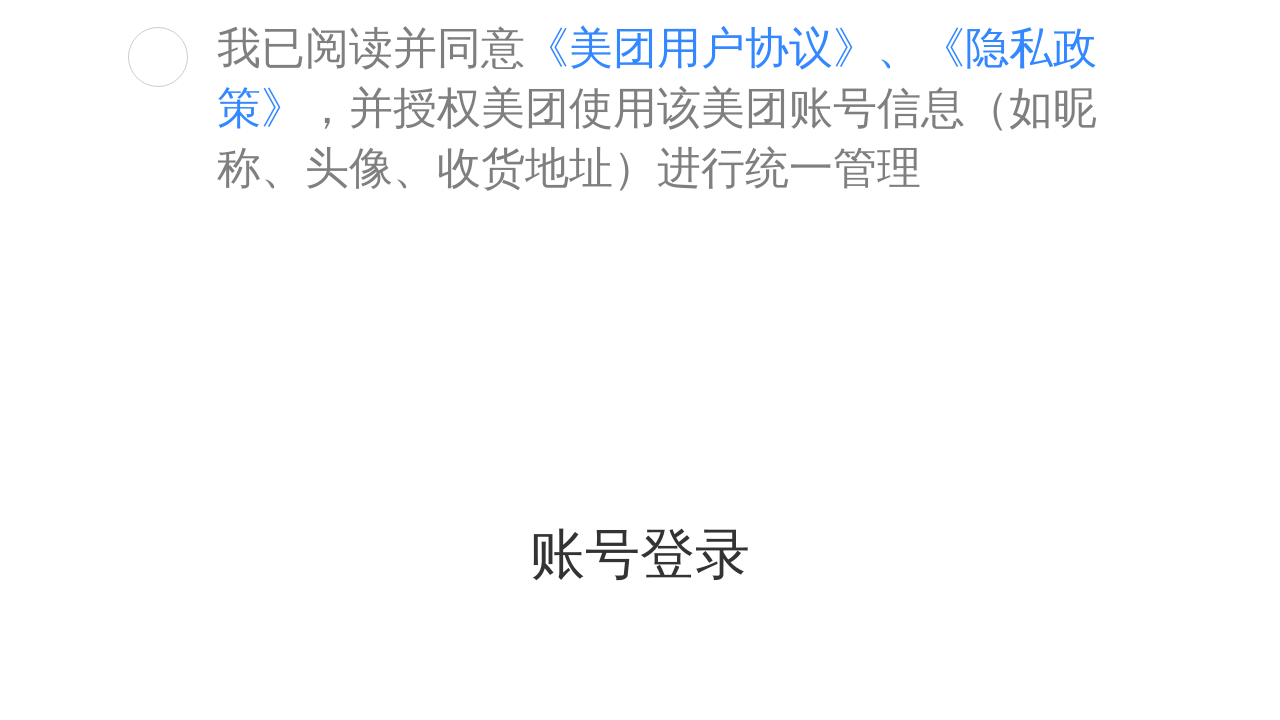

Scrolled to bottom of page (iteration 3/5)
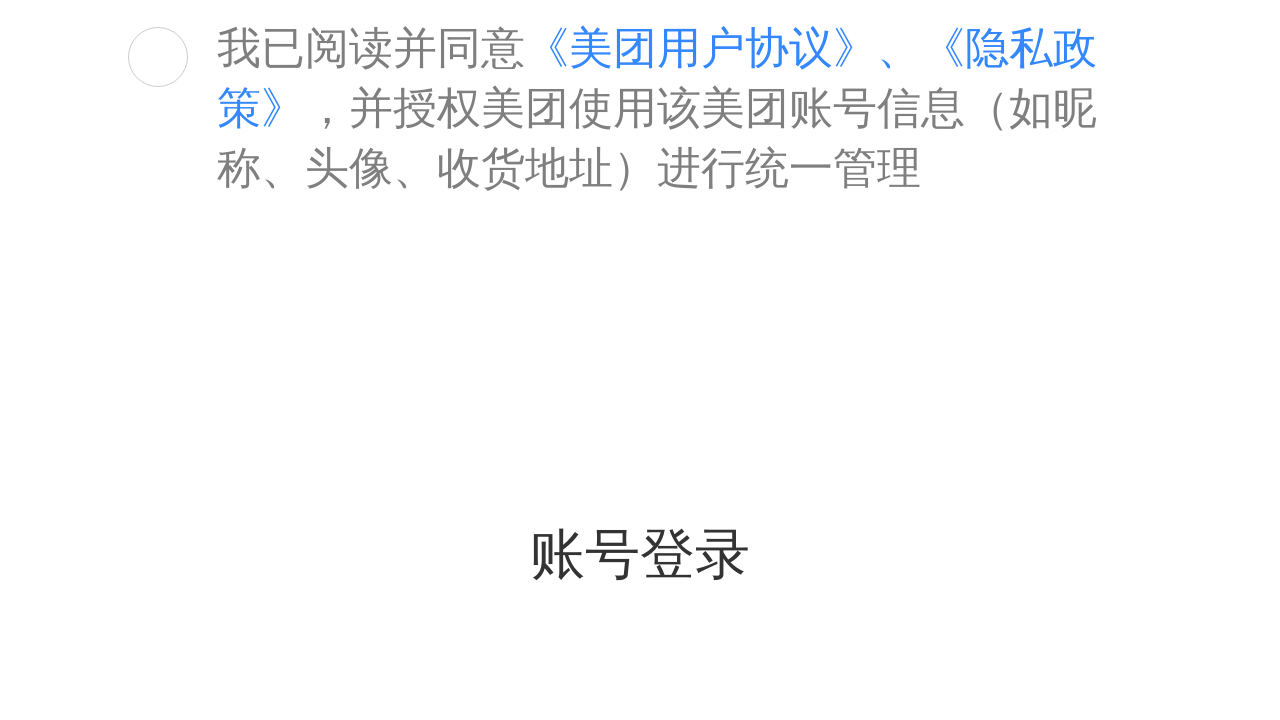

Waited 1 second for new content to load
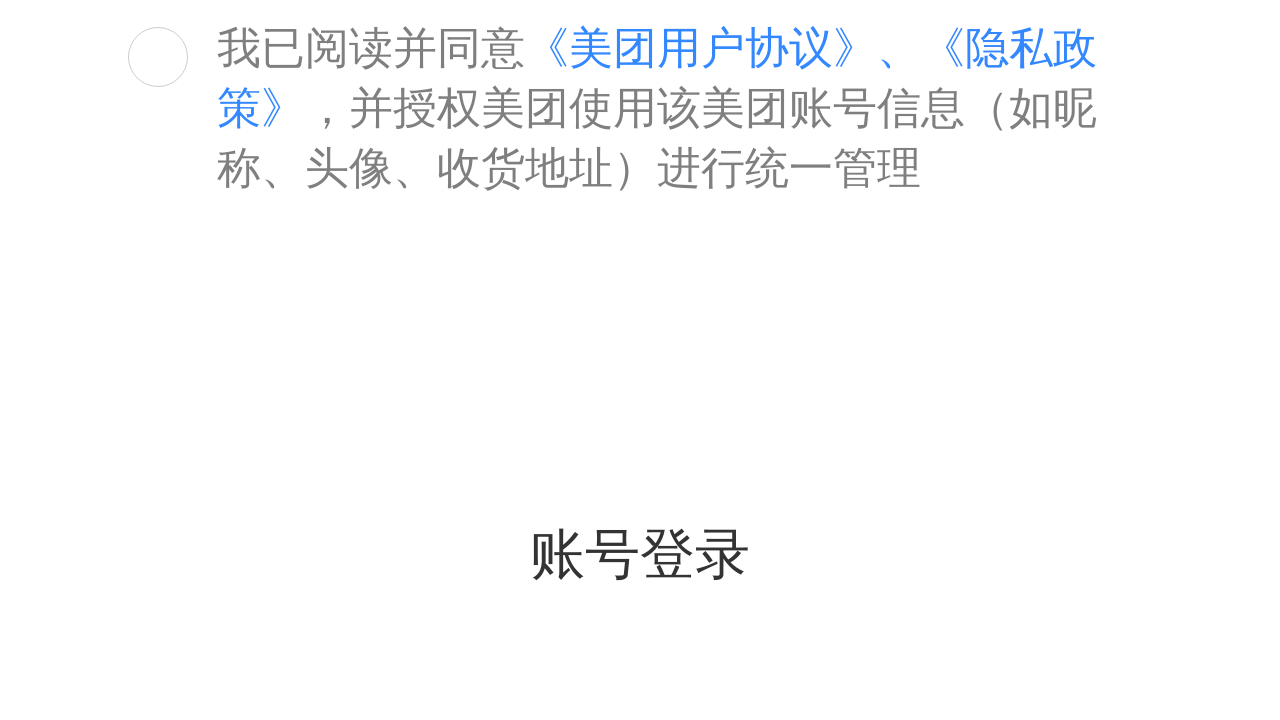

Scrolled to bottom of page (iteration 4/5)
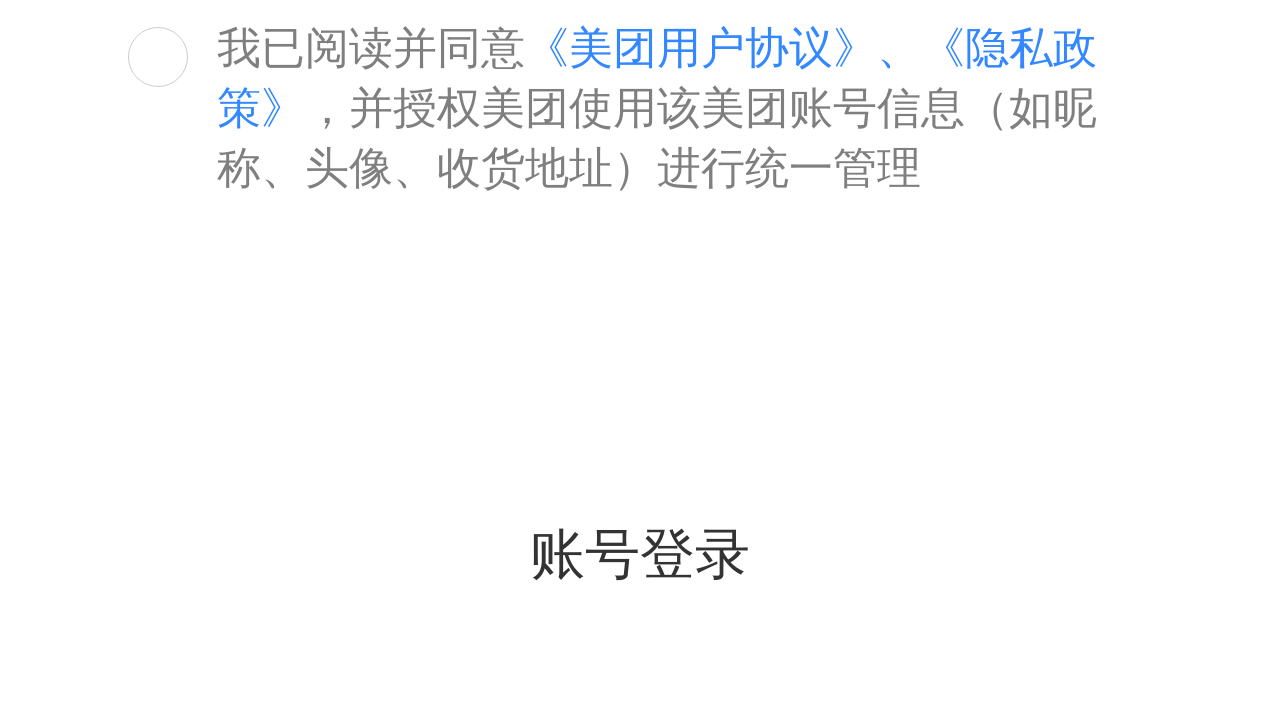

Waited 1 second for new content to load
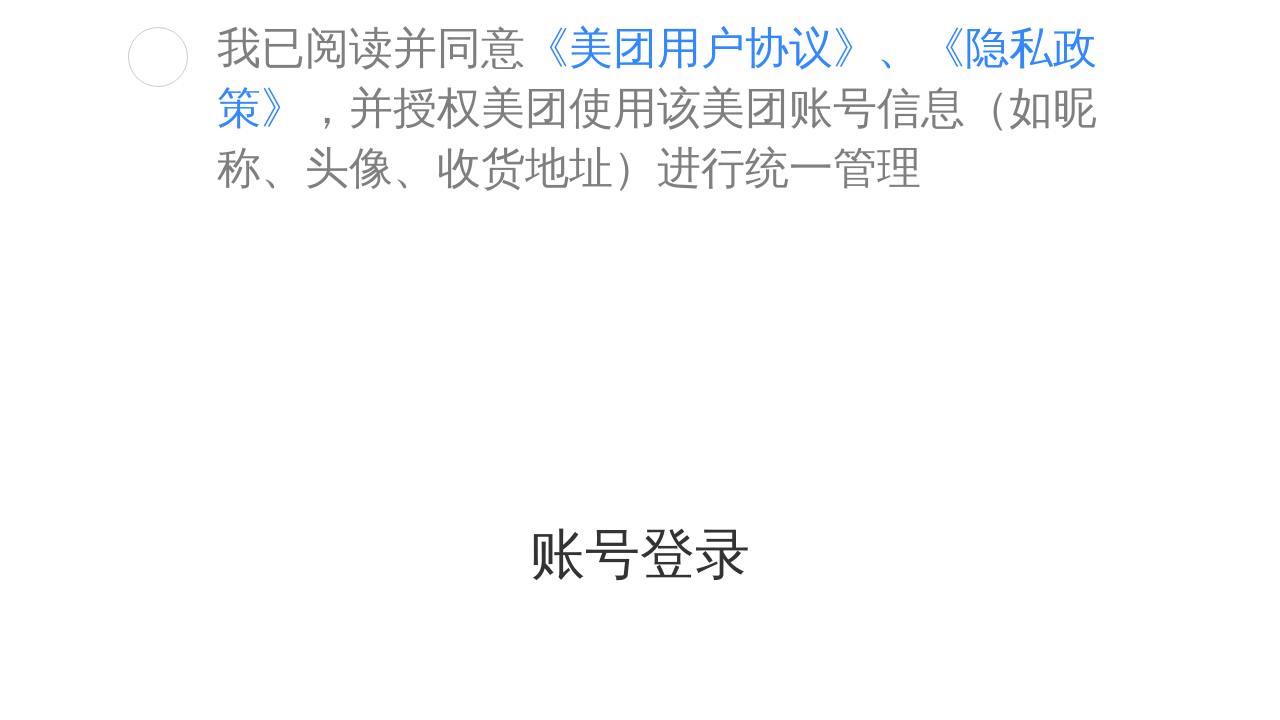

Scrolled to bottom of page (iteration 5/5)
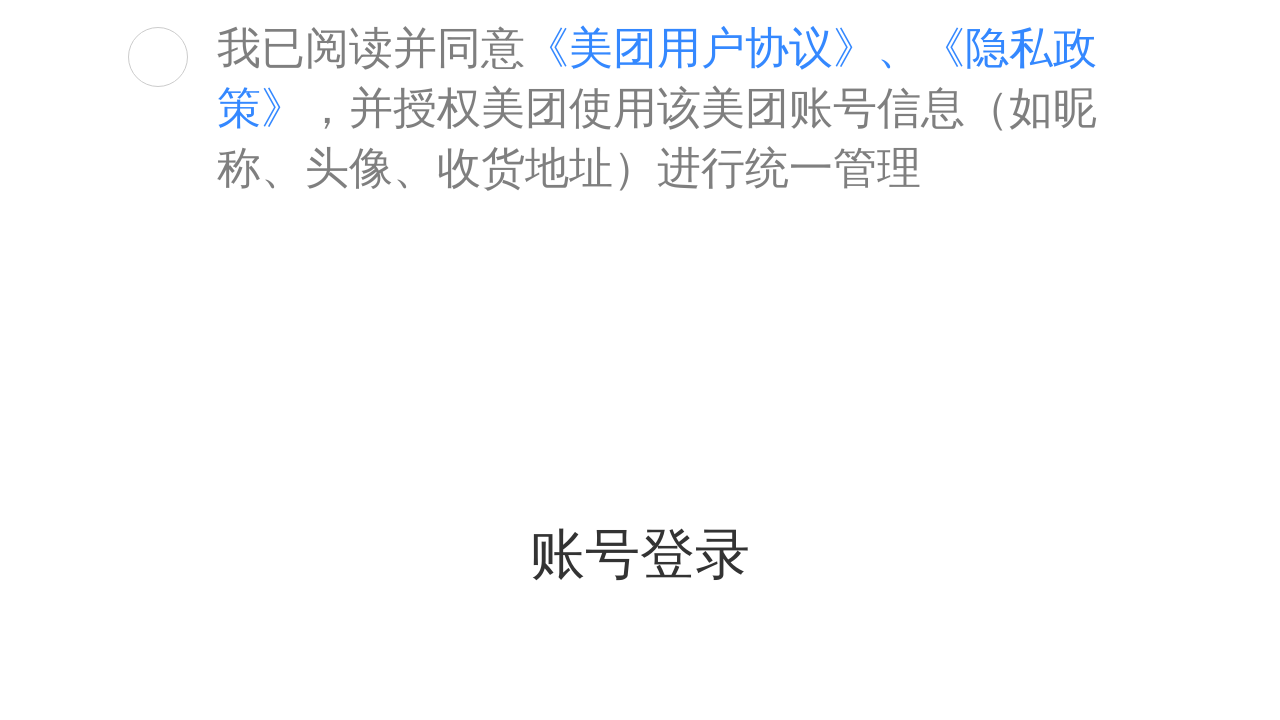

Waited 1 second for new content to load
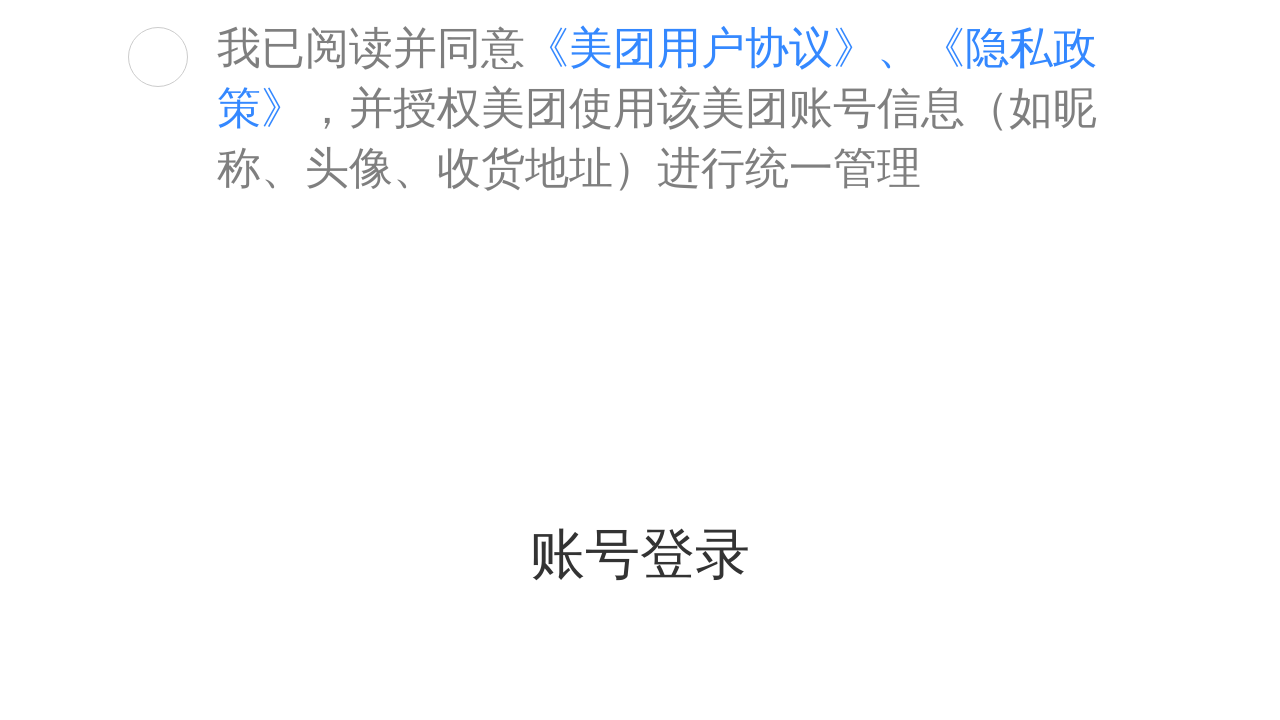

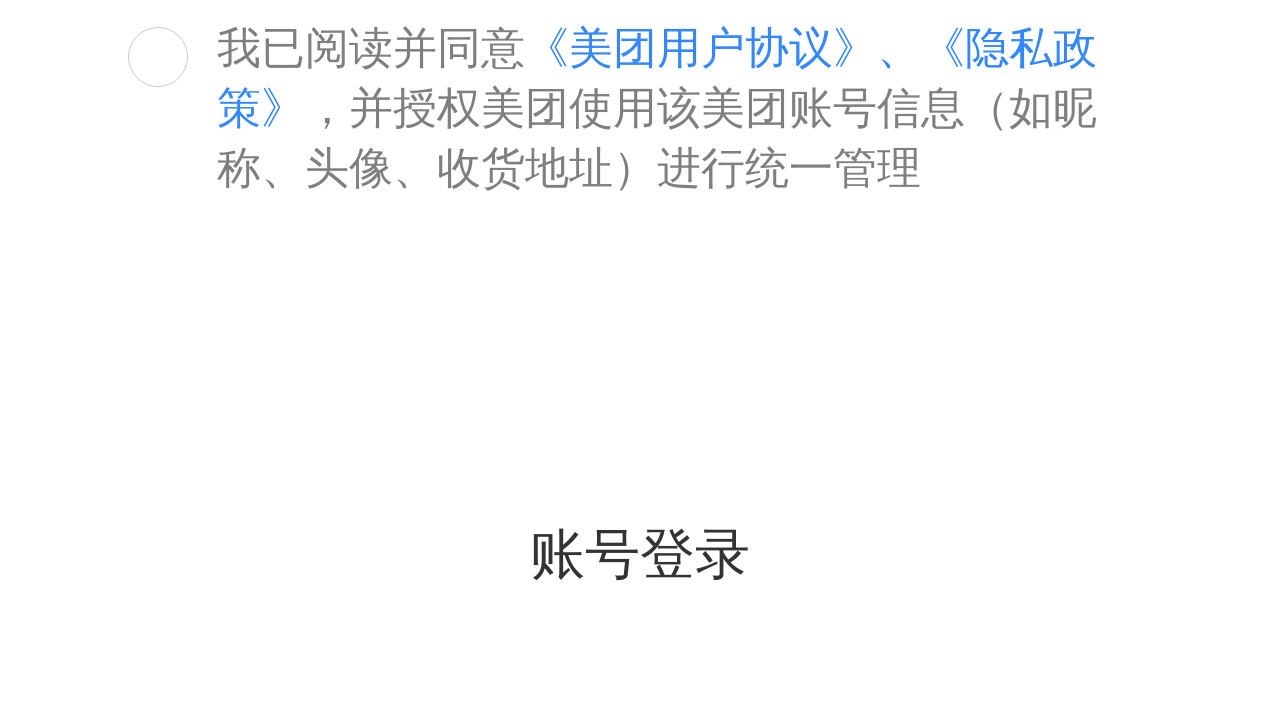